Tests form filling functionality by entering text into first name, last name, and job title fields

Starting URL: https://formy-project.herokuapp.com/form

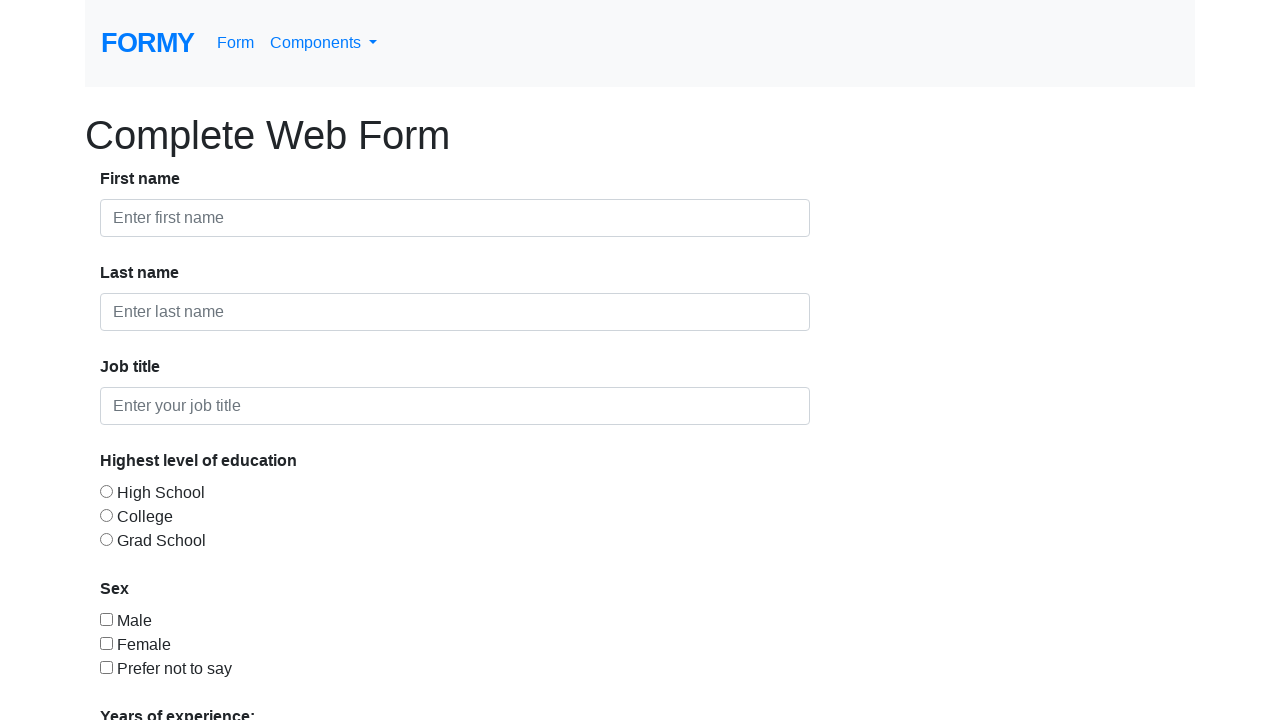

Filled first name field with 'ELON' on #first-name
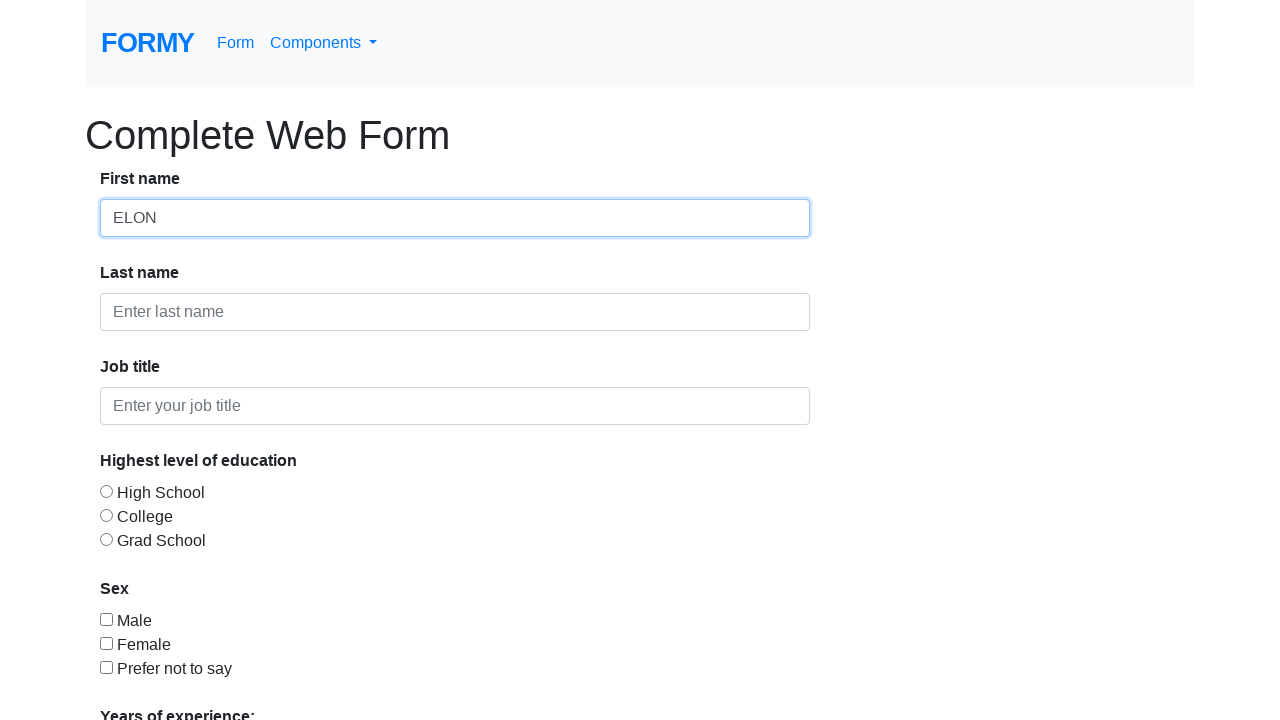

Filled first name field with 'ELON' on #first-name
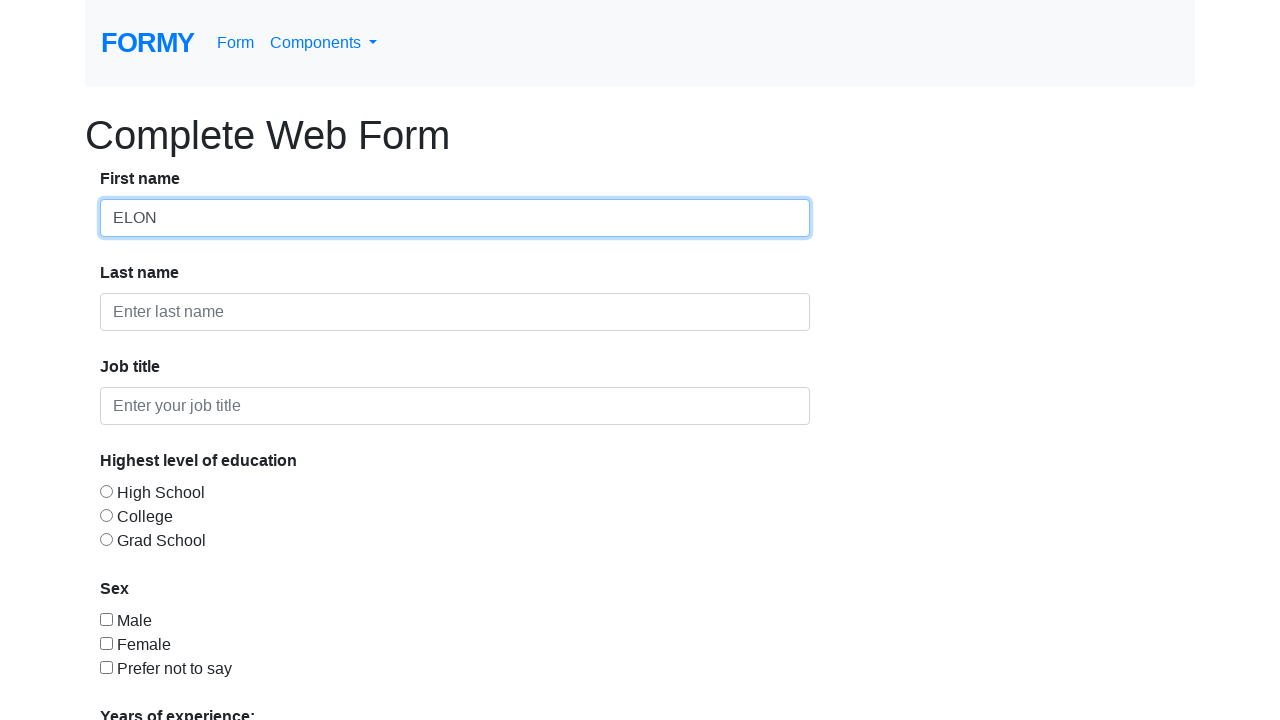

Filled last name field with 'MUSK' using correct ID on #last-name
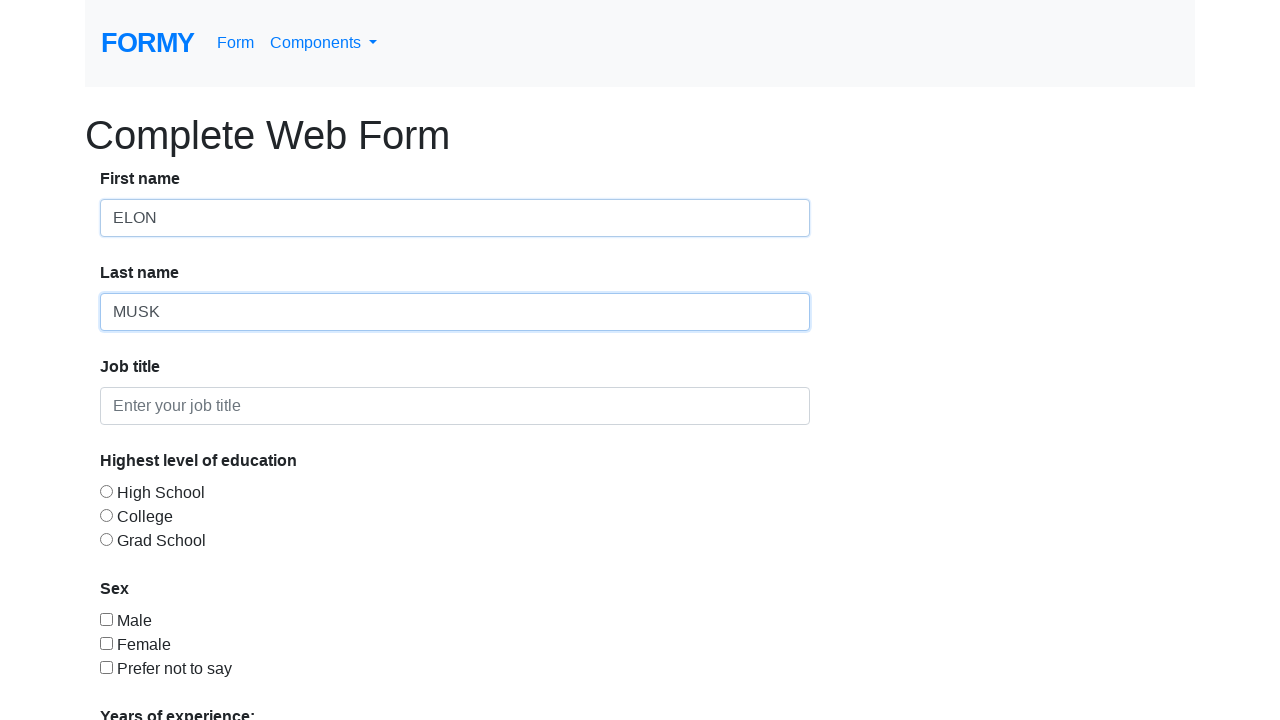

Filled job title field with 'TESTER' on #job-title
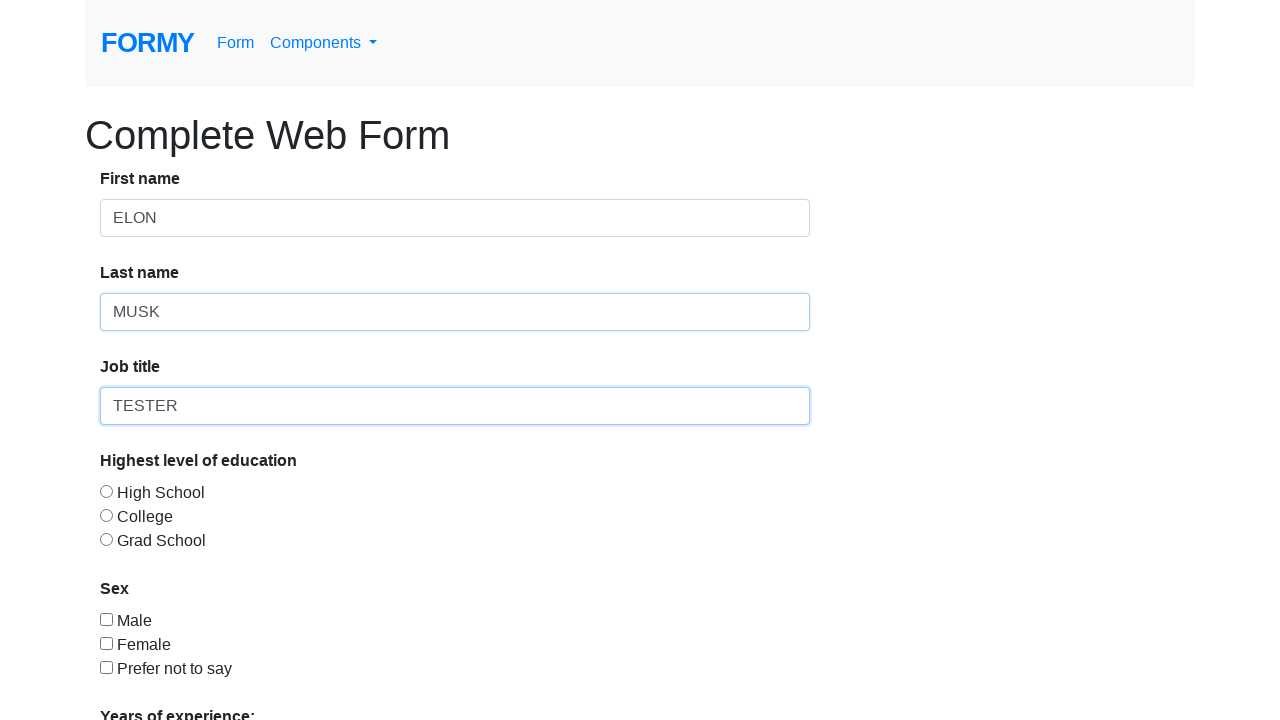

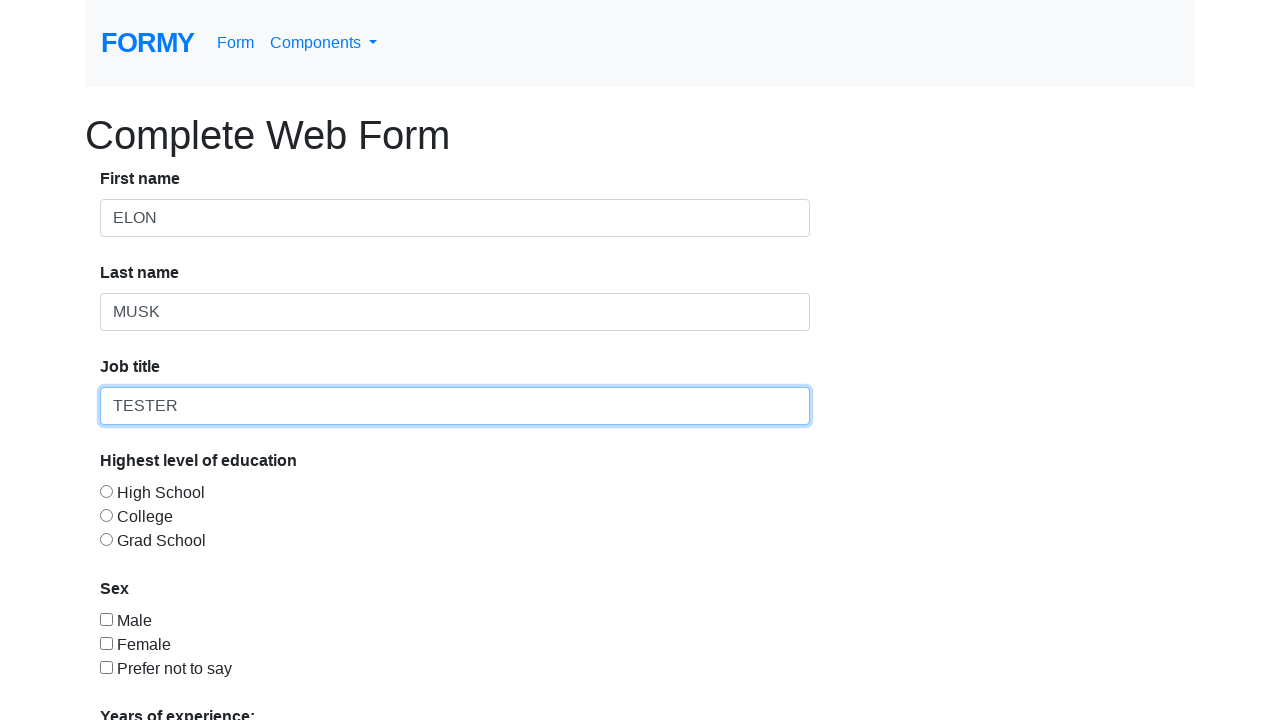